Tests marking individual todo items as complete by checking their toggles

Starting URL: https://demo.playwright.dev/todomvc

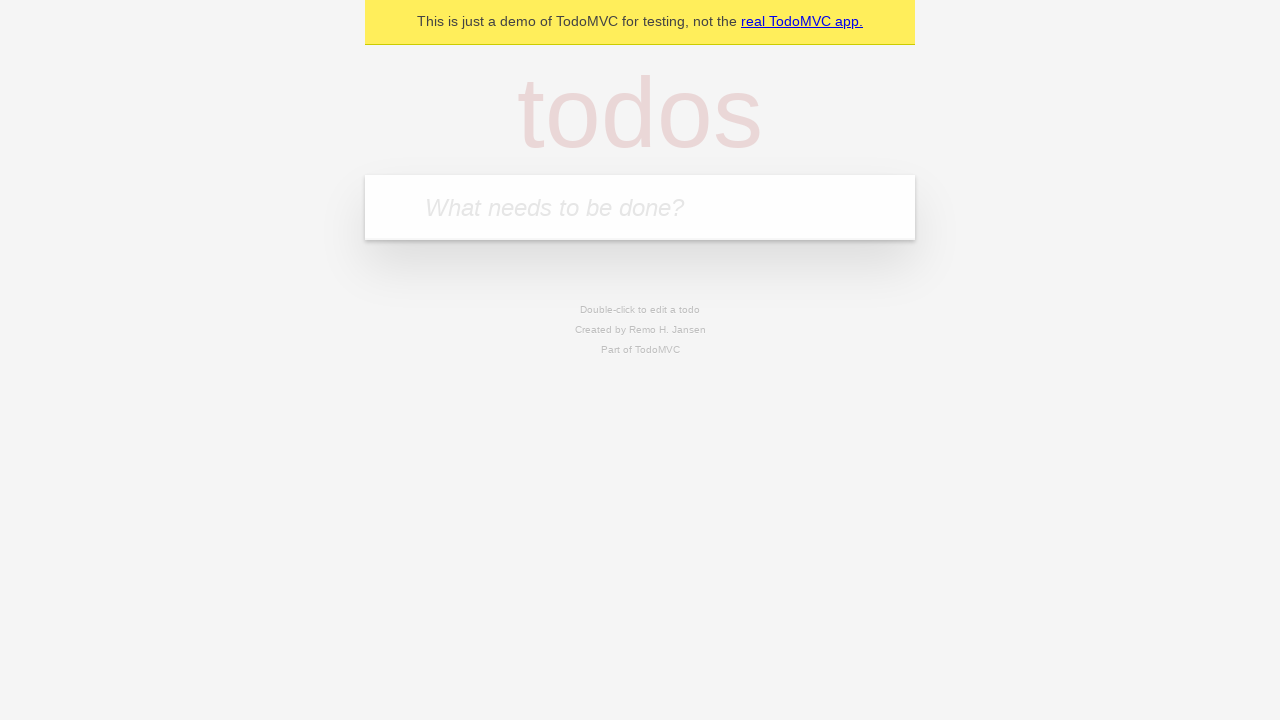

Located the 'What needs to be done?' input field
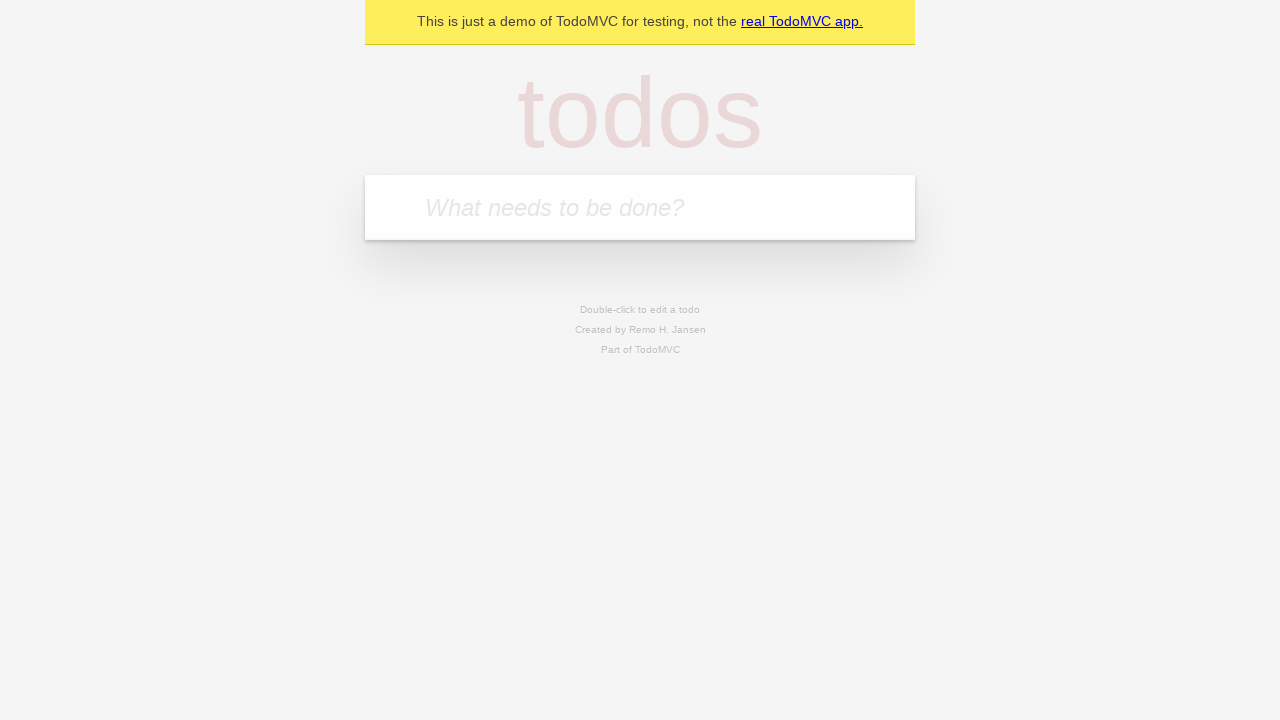

Filled first todo item with 'buy some cheese' on internal:attr=[placeholder="What needs to be done?"i]
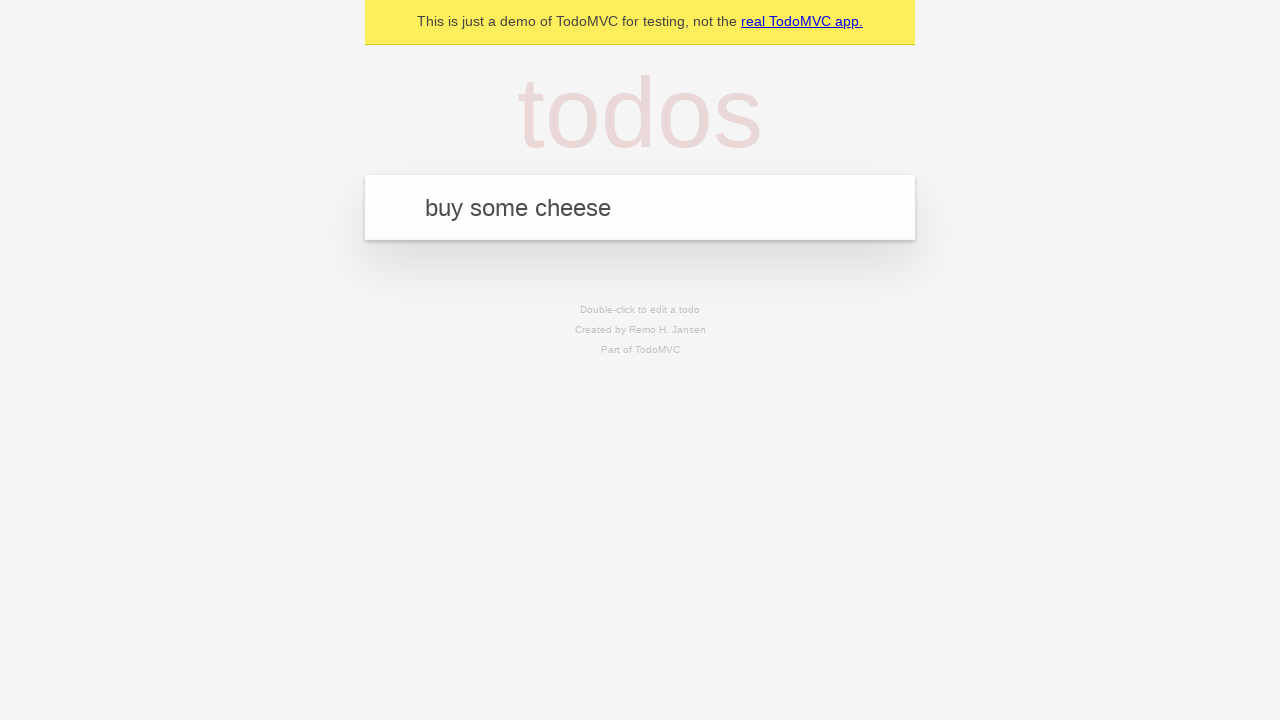

Pressed Enter to create first todo item on internal:attr=[placeholder="What needs to be done?"i]
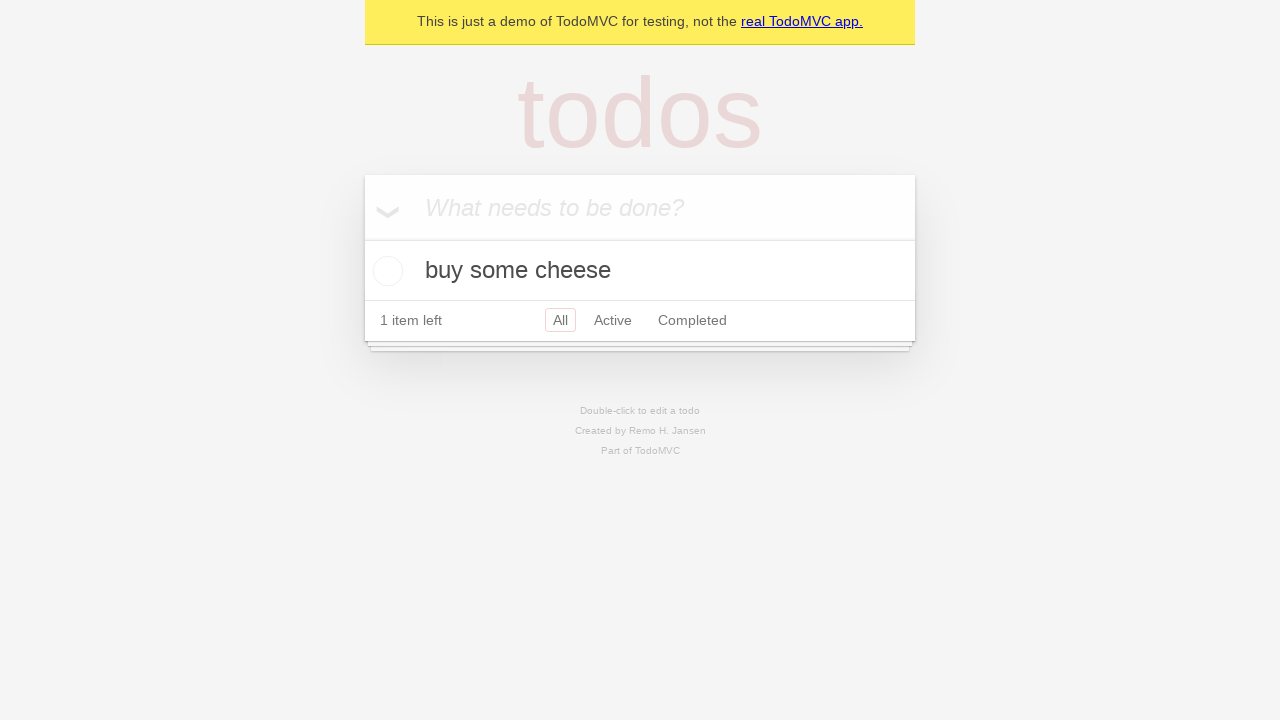

Filled second todo item with 'feed the cat' on internal:attr=[placeholder="What needs to be done?"i]
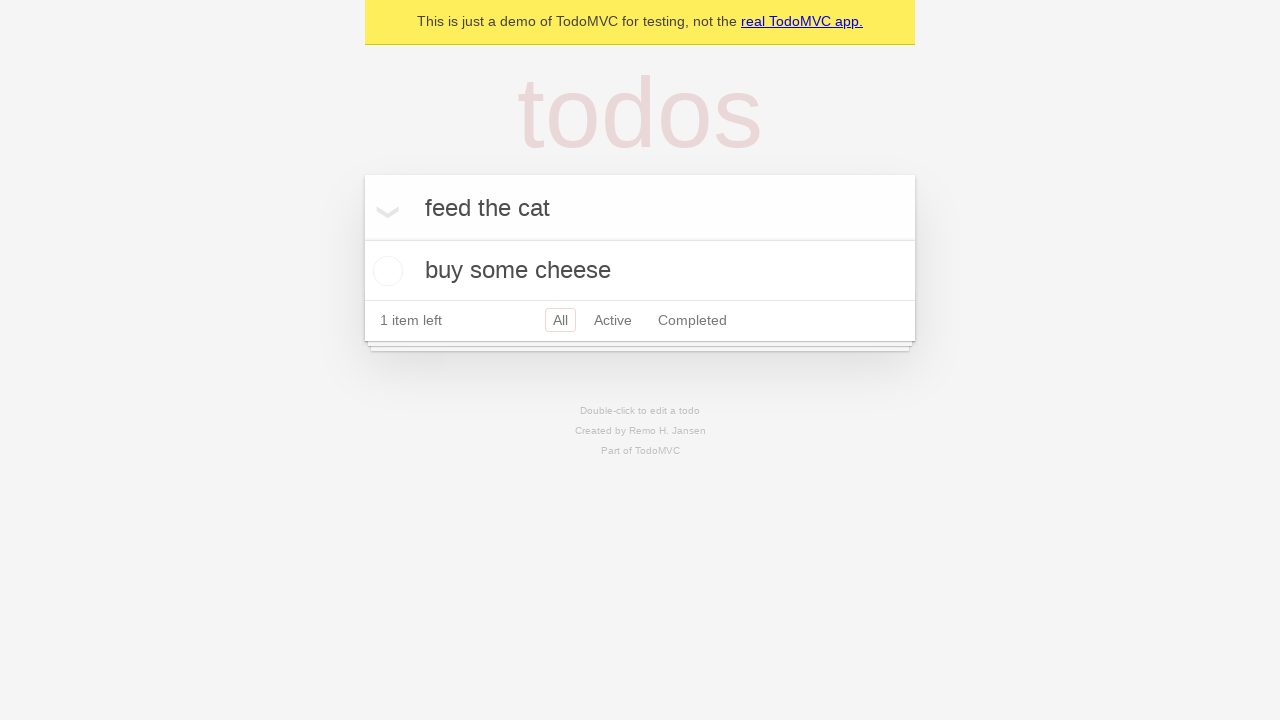

Pressed Enter to create second todo item on internal:attr=[placeholder="What needs to be done?"i]
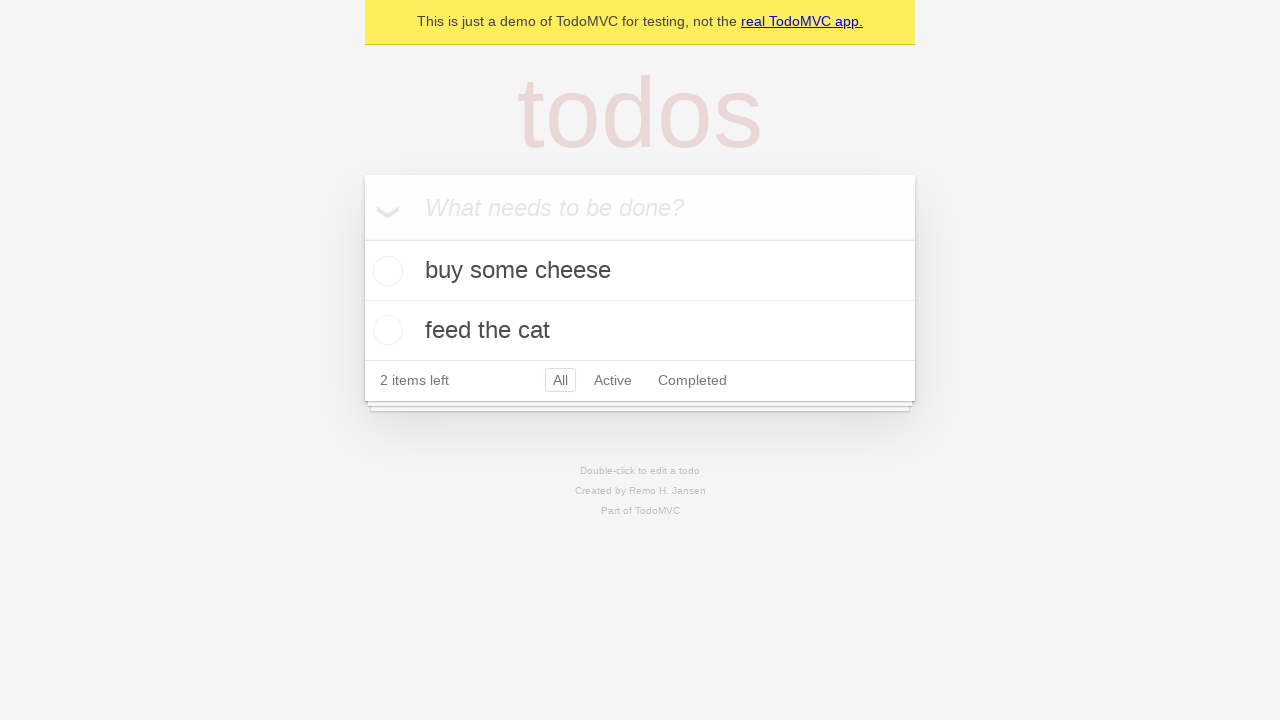

Waited for second todo item to appear in the list
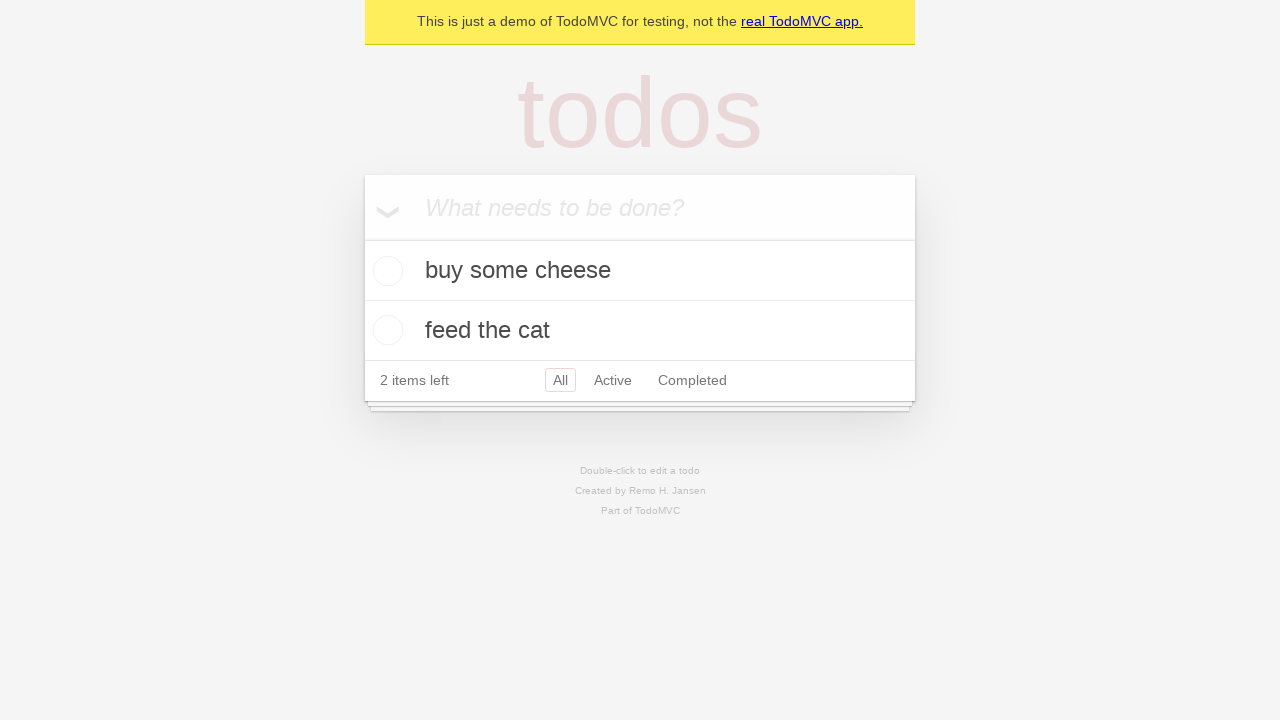

Located first todo item
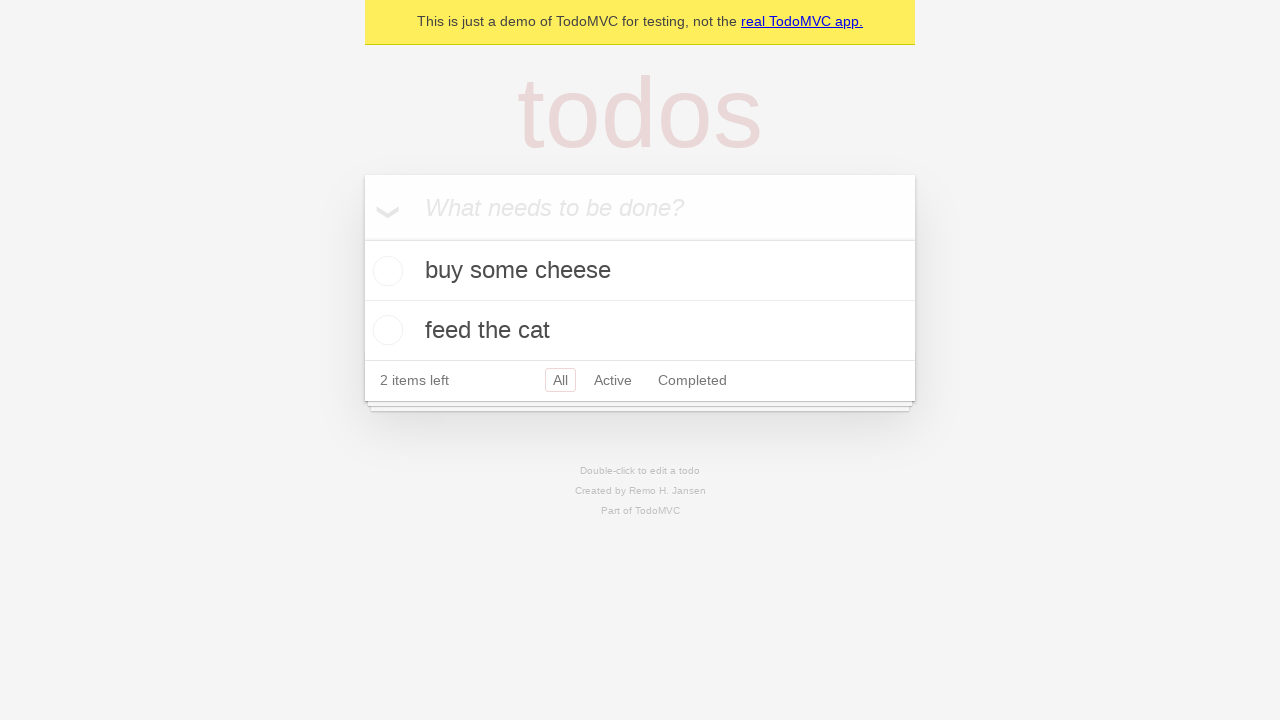

Marked first todo item as complete at (385, 271) on .todo-list li >> nth=0 >> .toggle
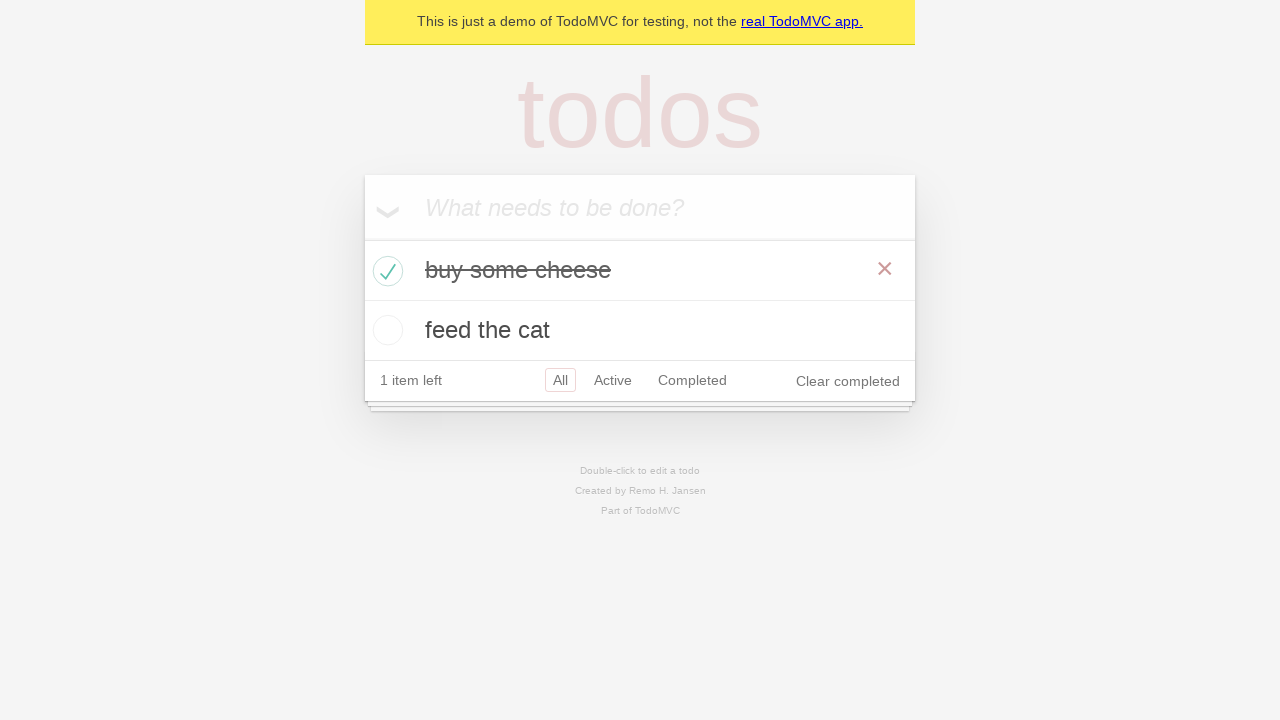

Located second todo item
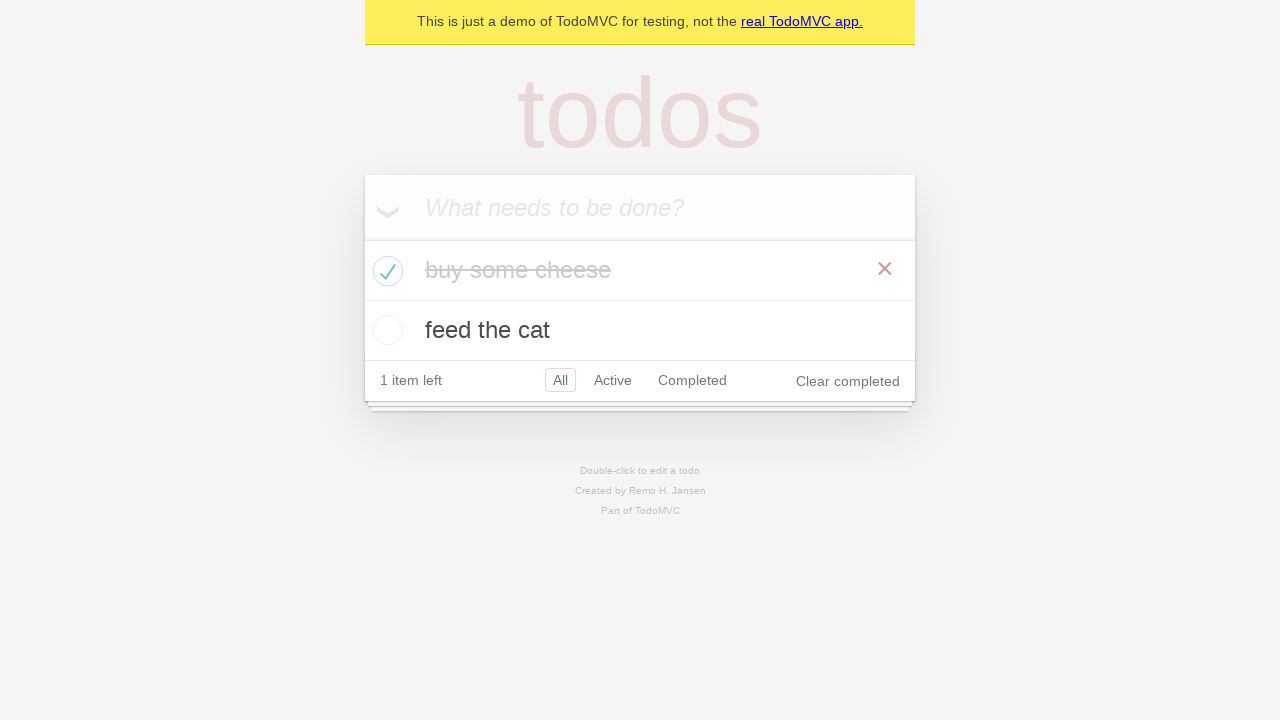

Marked second todo item as complete at (385, 330) on .todo-list li >> nth=1 >> .toggle
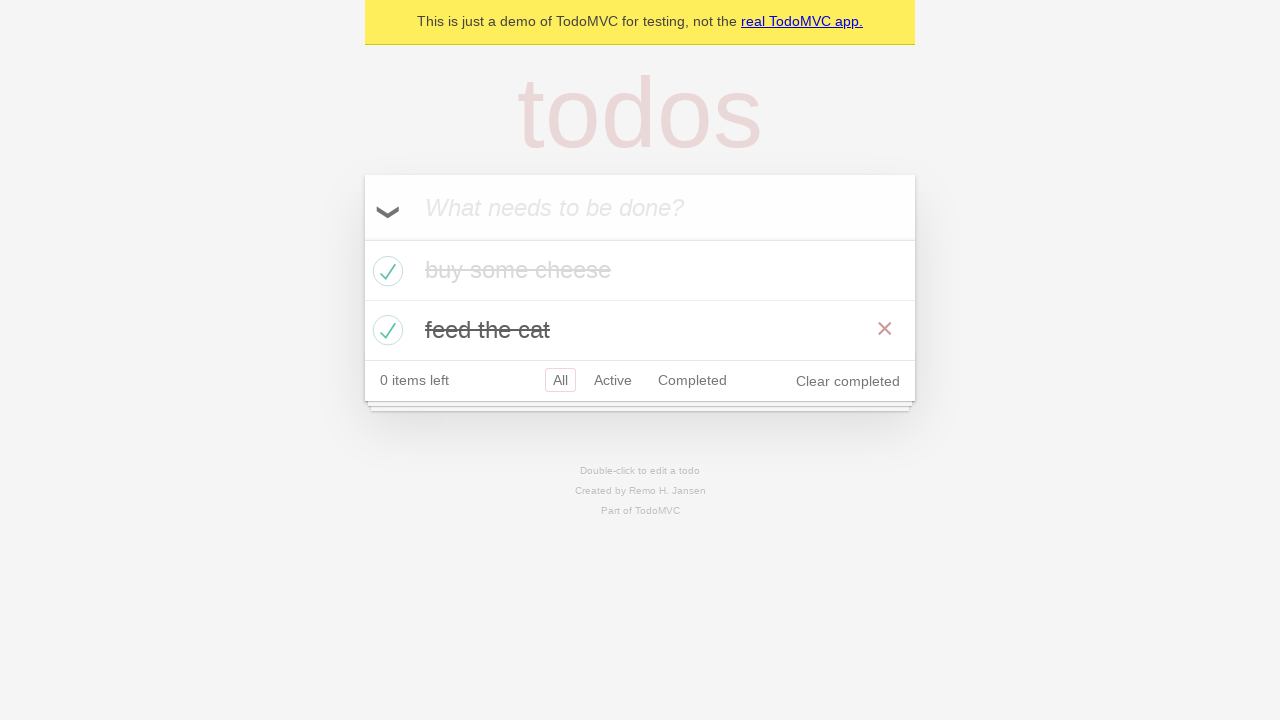

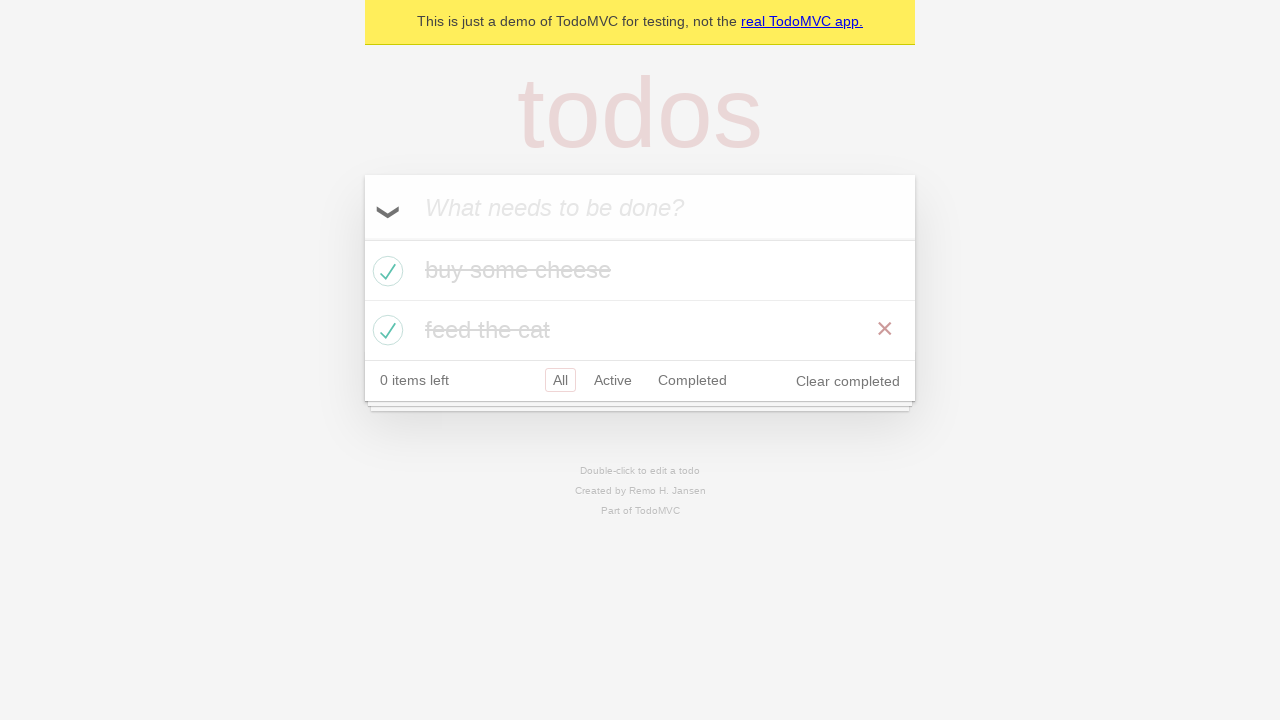